Tests editing a todo item by double-clicking to enter edit mode, changing the text, and blurring to save

Starting URL: https://demo.playwright.dev/todomvc

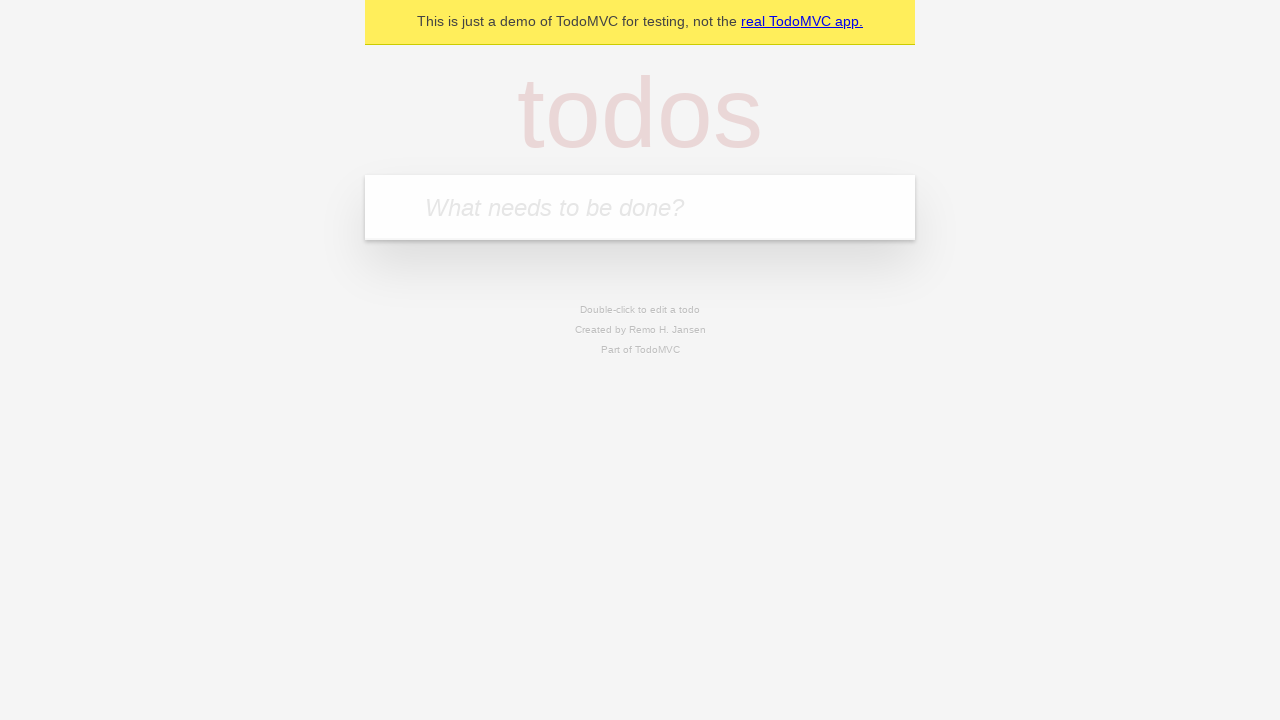

Located the 'What needs to be done?' input field
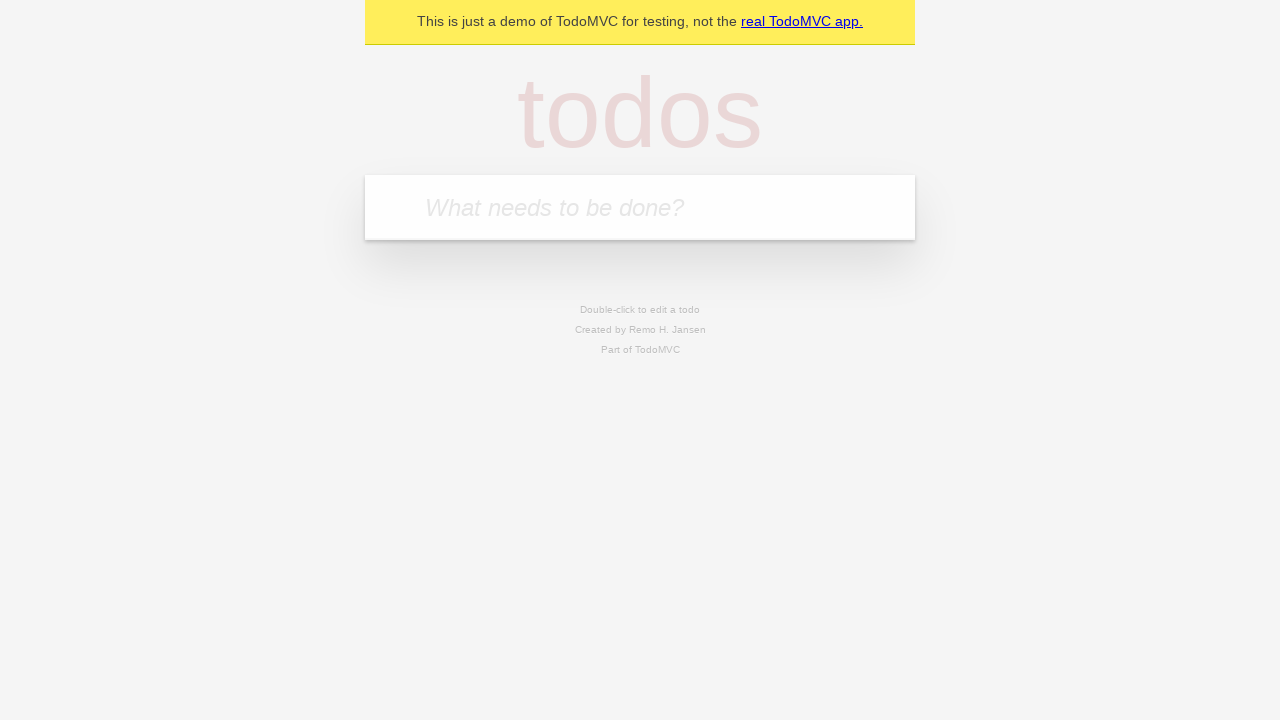

Filled input field with 'watch monty python' on internal:attr=[placeholder="What needs to be done?"i]
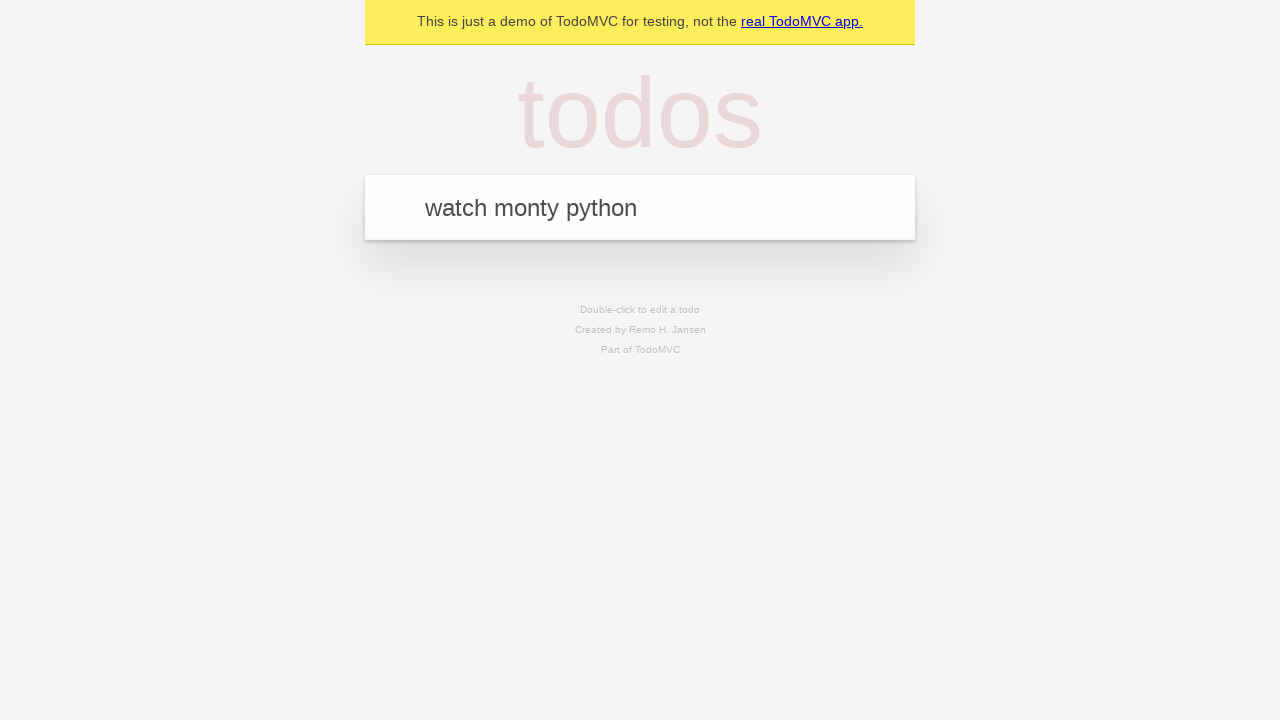

Pressed Enter to add 'watch monty python' to the todo list on internal:attr=[placeholder="What needs to be done?"i]
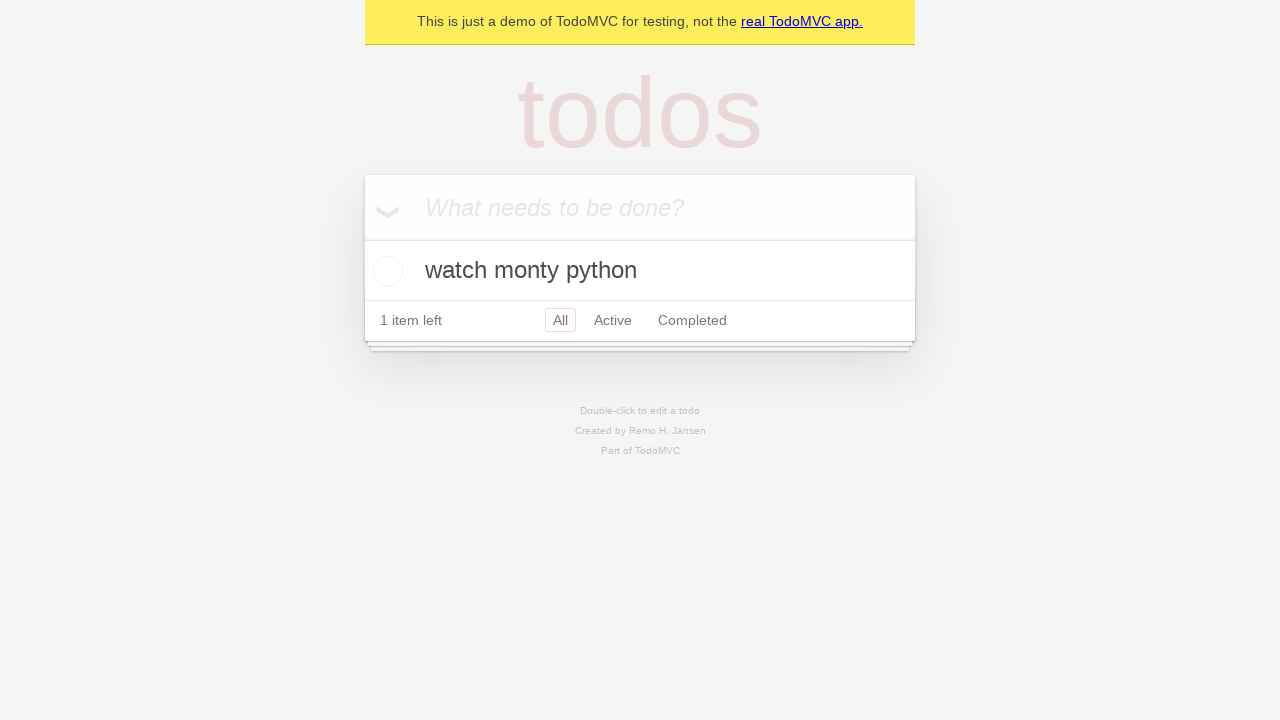

Filled input field with 'feed the cat' on internal:attr=[placeholder="What needs to be done?"i]
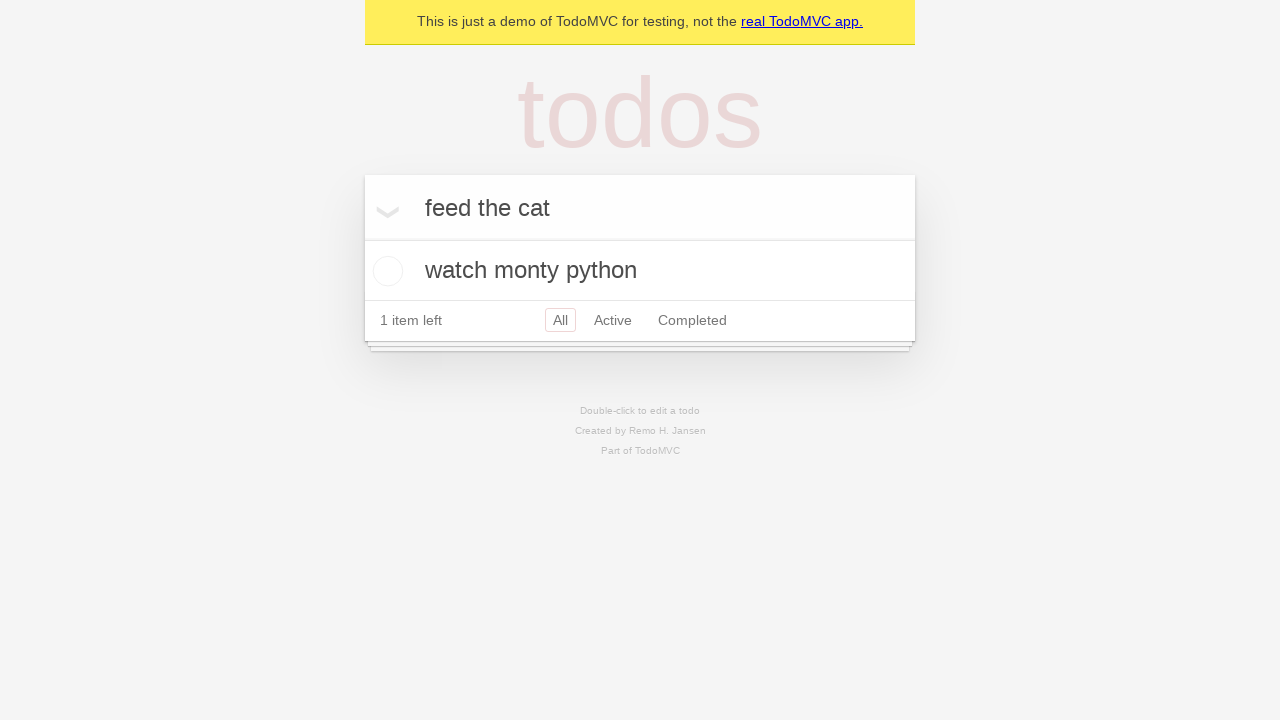

Pressed Enter to add 'feed the cat' to the todo list on internal:attr=[placeholder="What needs to be done?"i]
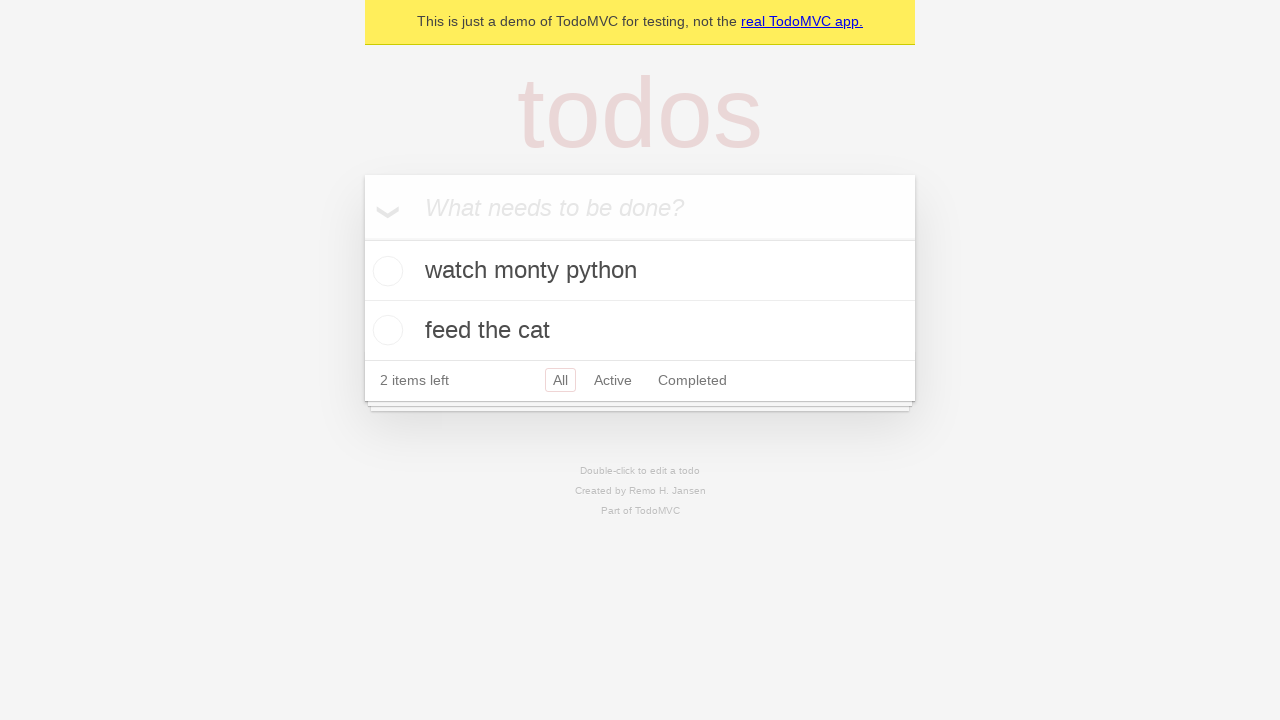

Filled input field with 'book a doctors appointment' on internal:attr=[placeholder="What needs to be done?"i]
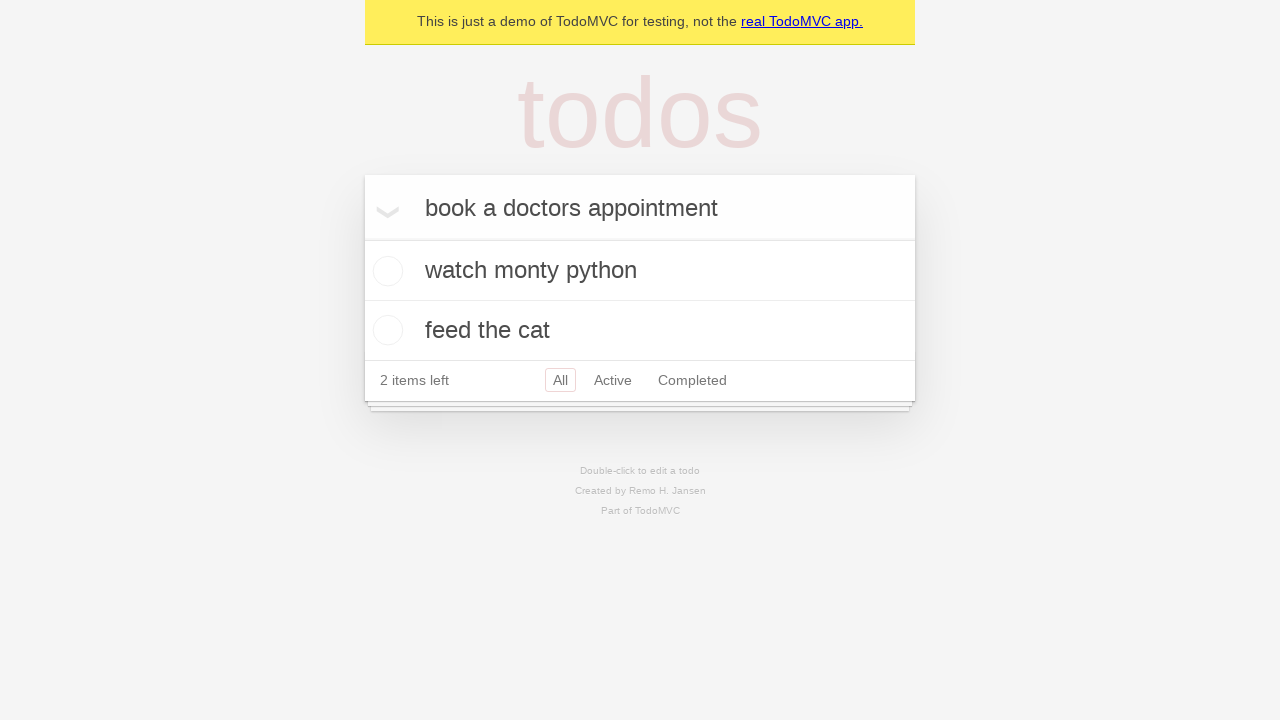

Pressed Enter to add 'book a doctors appointment' to the todo list on internal:attr=[placeholder="What needs to be done?"i]
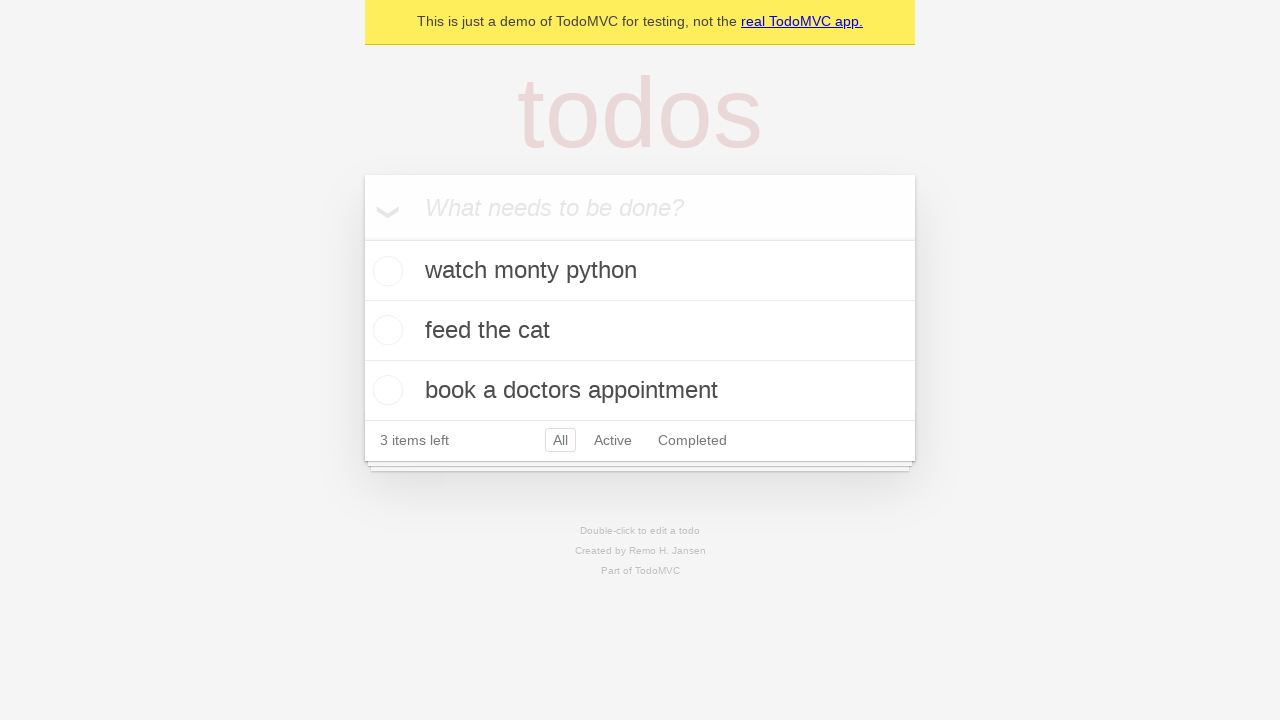

Located all todo items
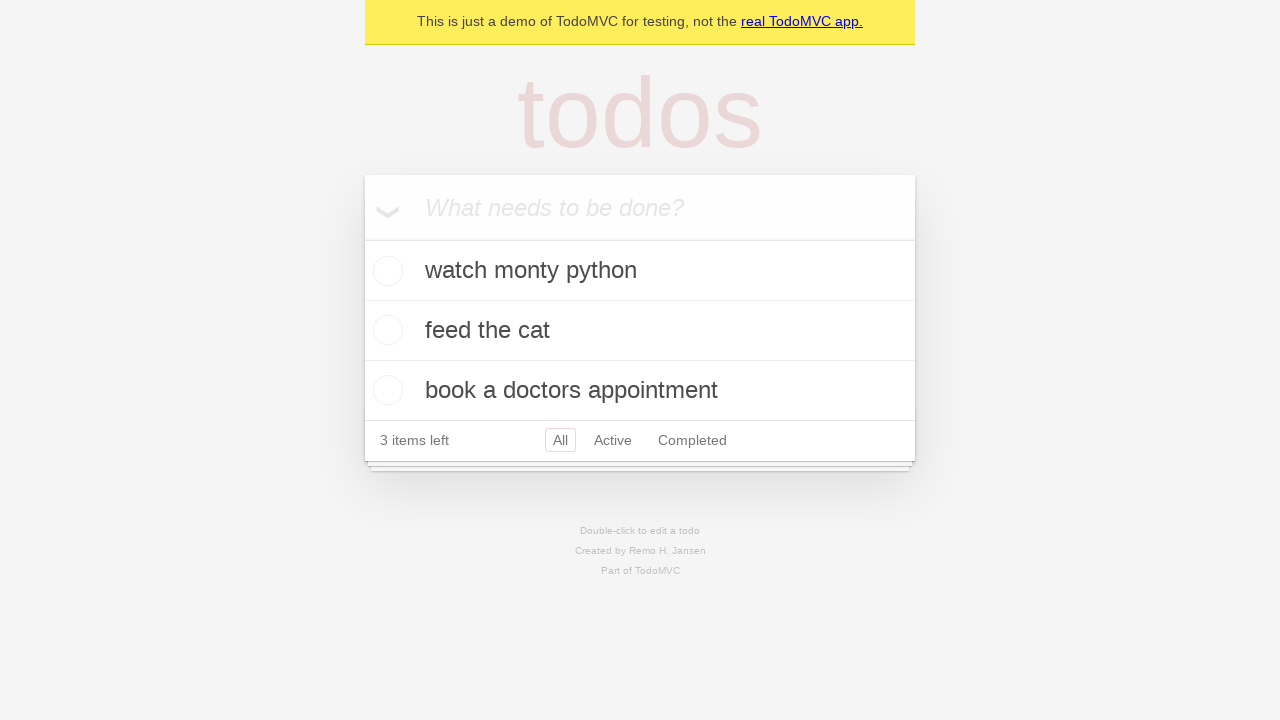

Double-clicked the second todo item to enter edit mode at (640, 331) on internal:testid=[data-testid="todo-item"s] >> nth=1
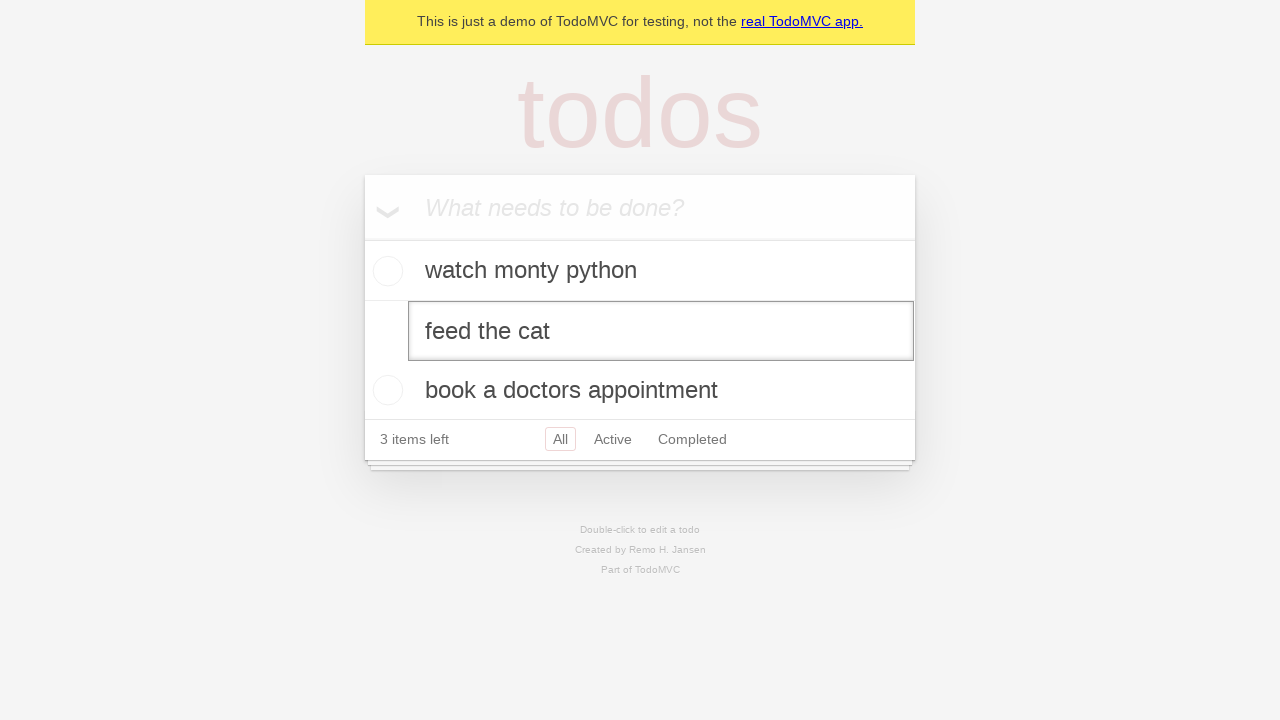

Filled the edit field with 'buy some sausages' on internal:testid=[data-testid="todo-item"s] >> nth=1 >> internal:role=textbox[nam
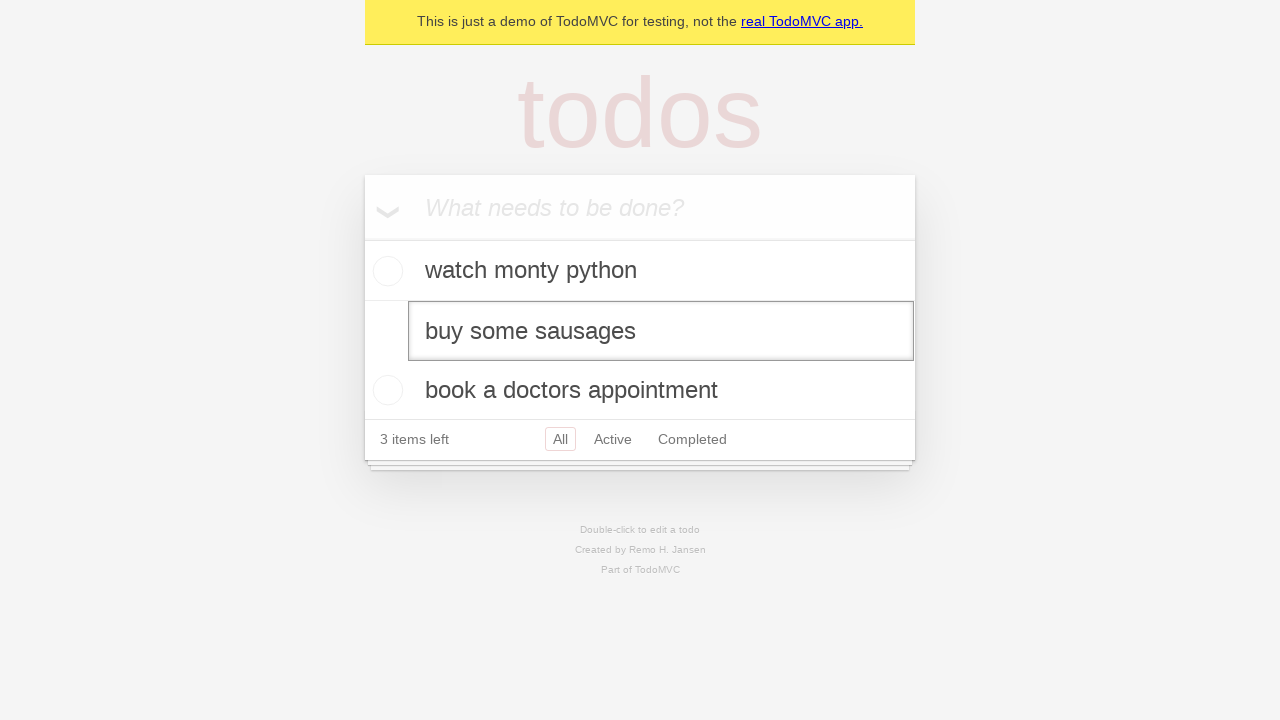

Dispatched blur event to save the edited todo text
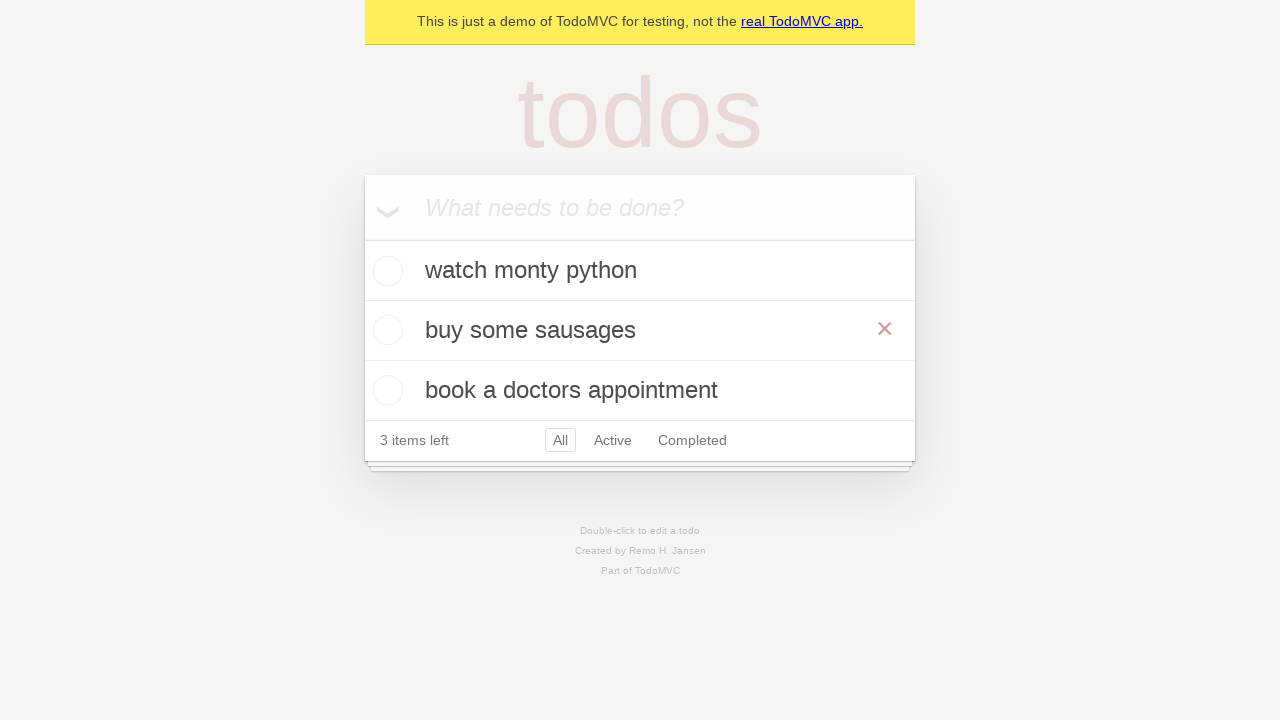

Waited 500ms for the edit to be persisted
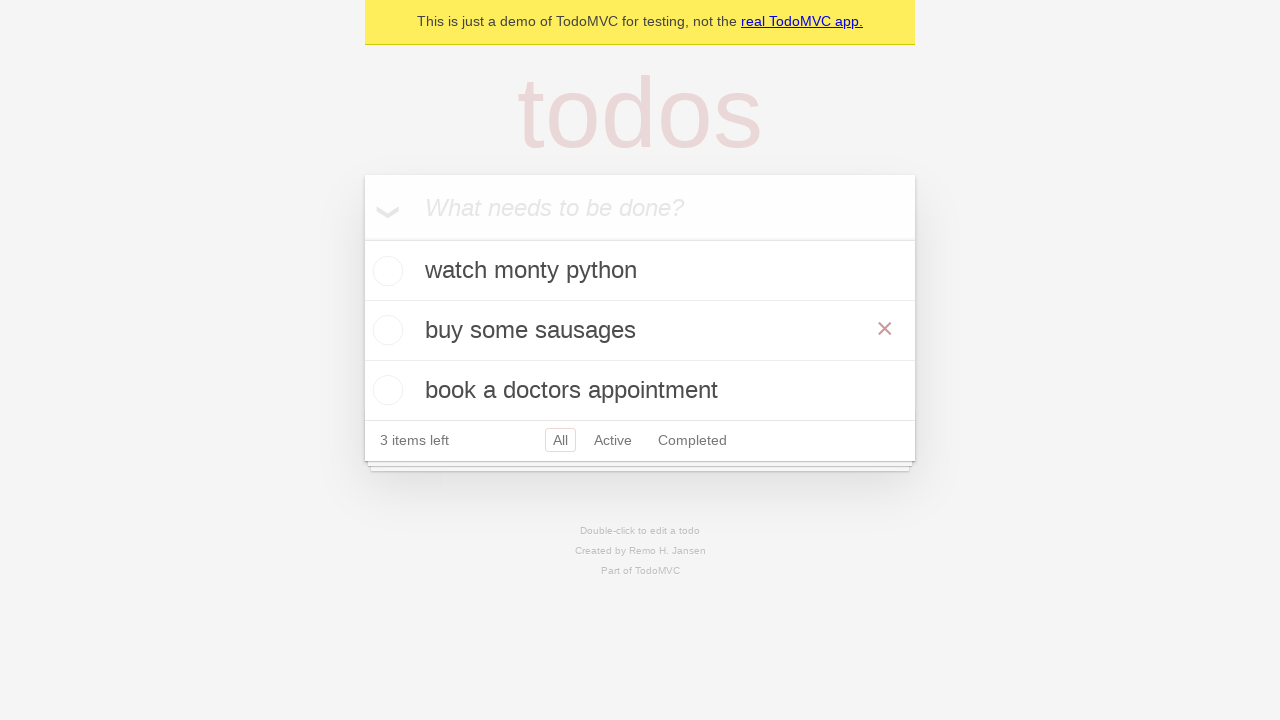

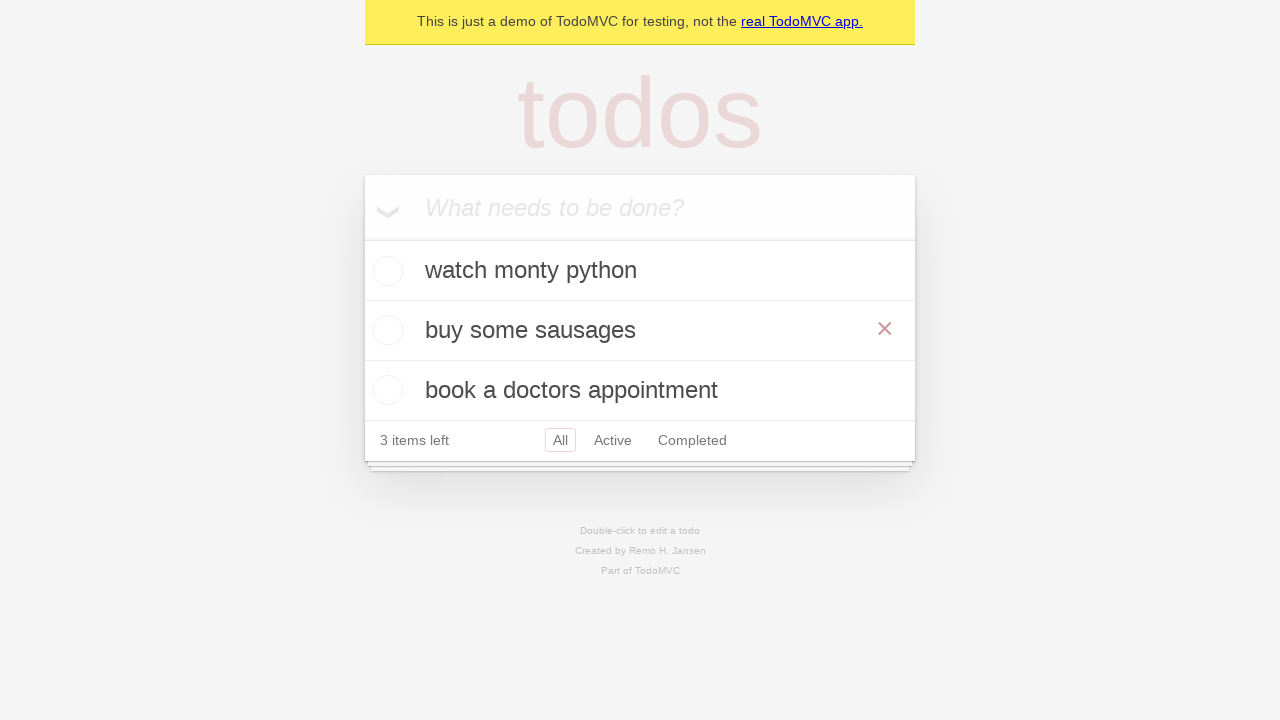